Tests date picker functionality on APSRTC online booking site by clicking on the journey date field and selecting a date that is 2 days from today

Starting URL: https://www.apsrtconline.in/oprs-web/

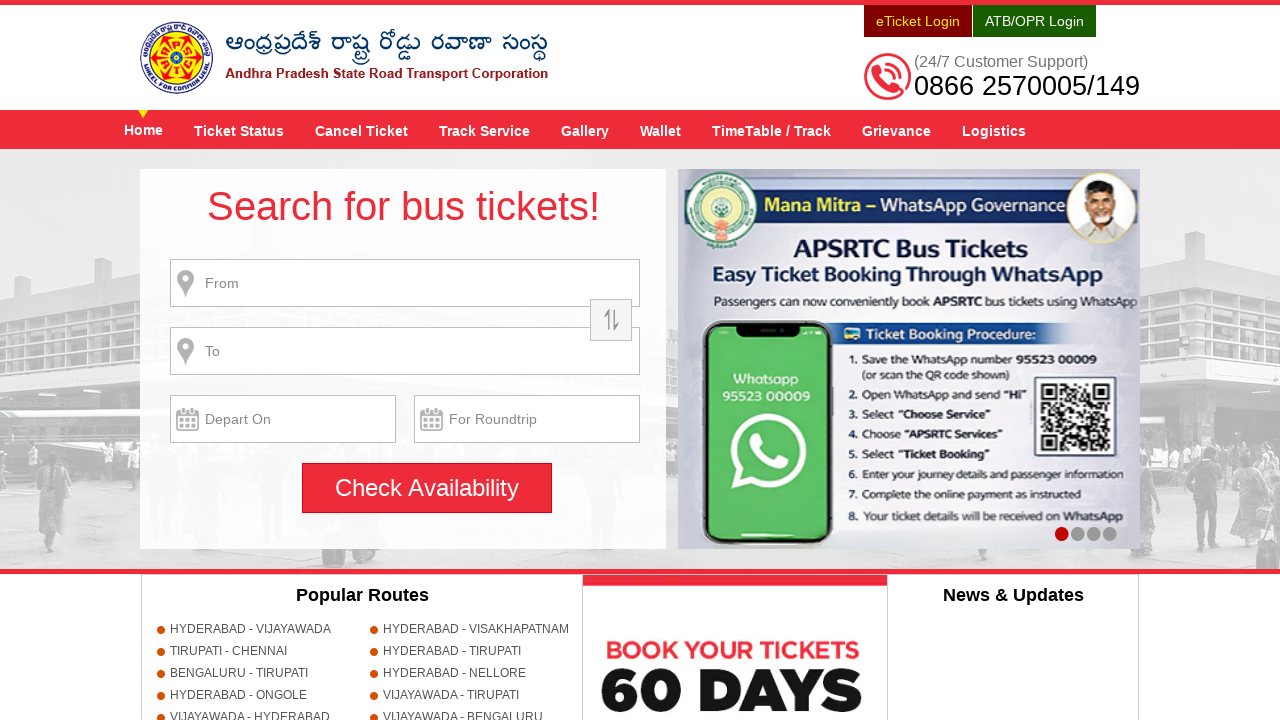

Clicked on journey date input field to open date picker at (283, 419) on #txtJourneyDate
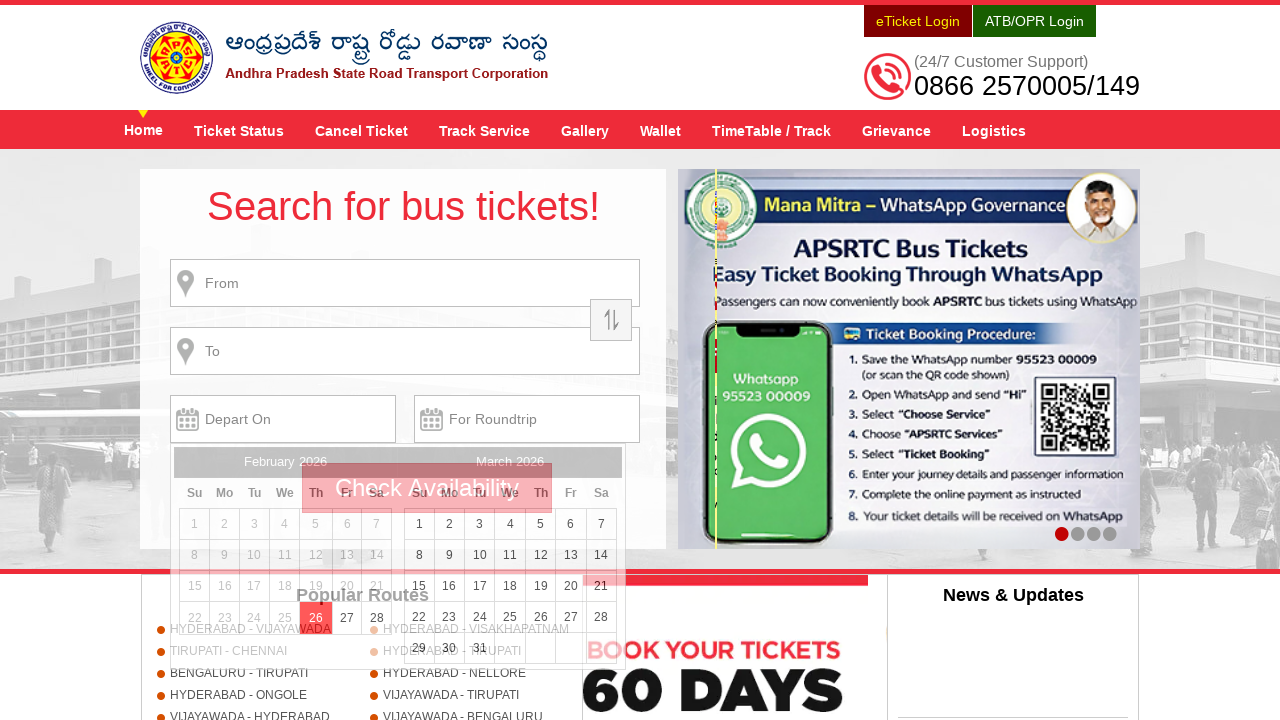

Calculated future date 2 days from today: day 28
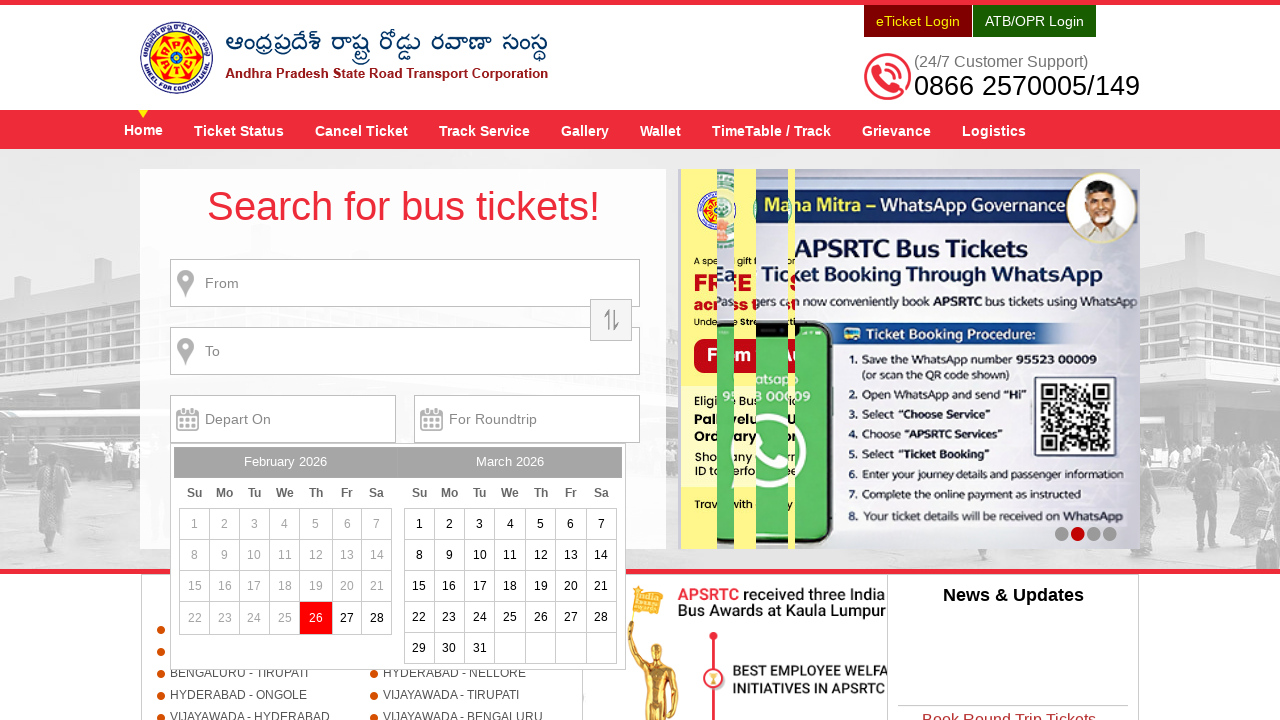

Selected date 28 from the calendar date picker at (377, 618) on (//table)[1]//tbody//tr//td/a[text()=28]
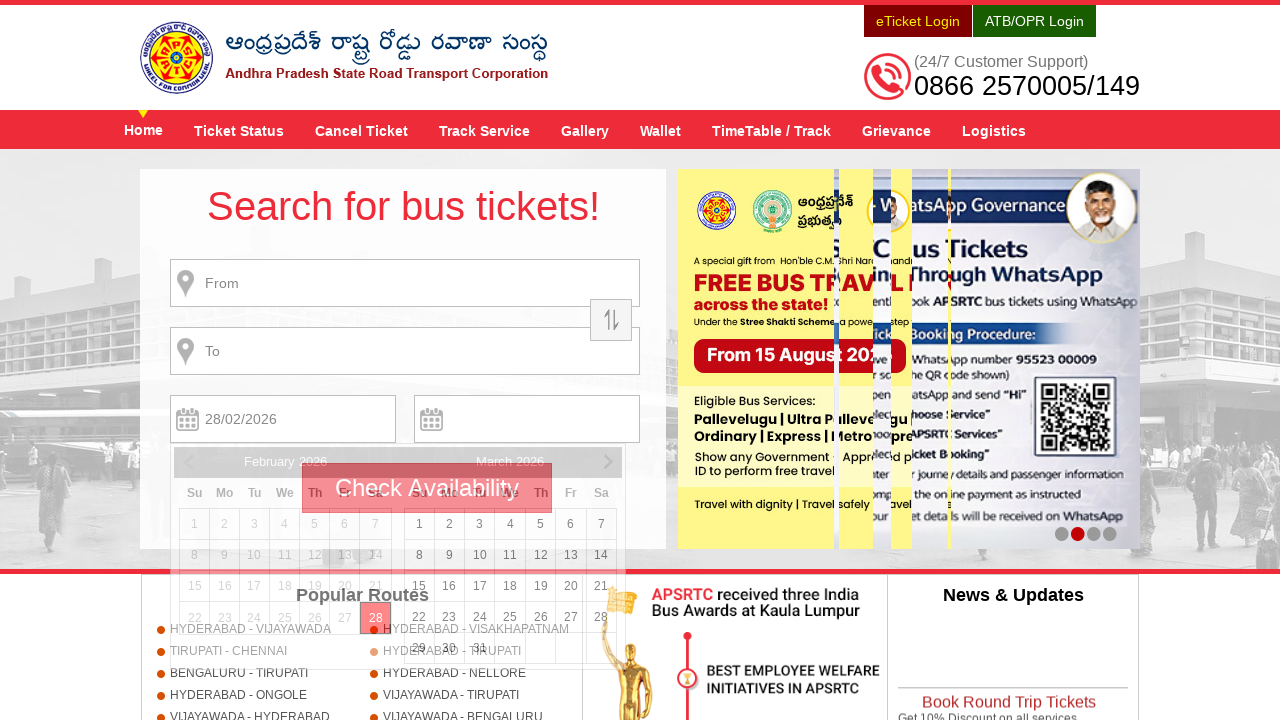

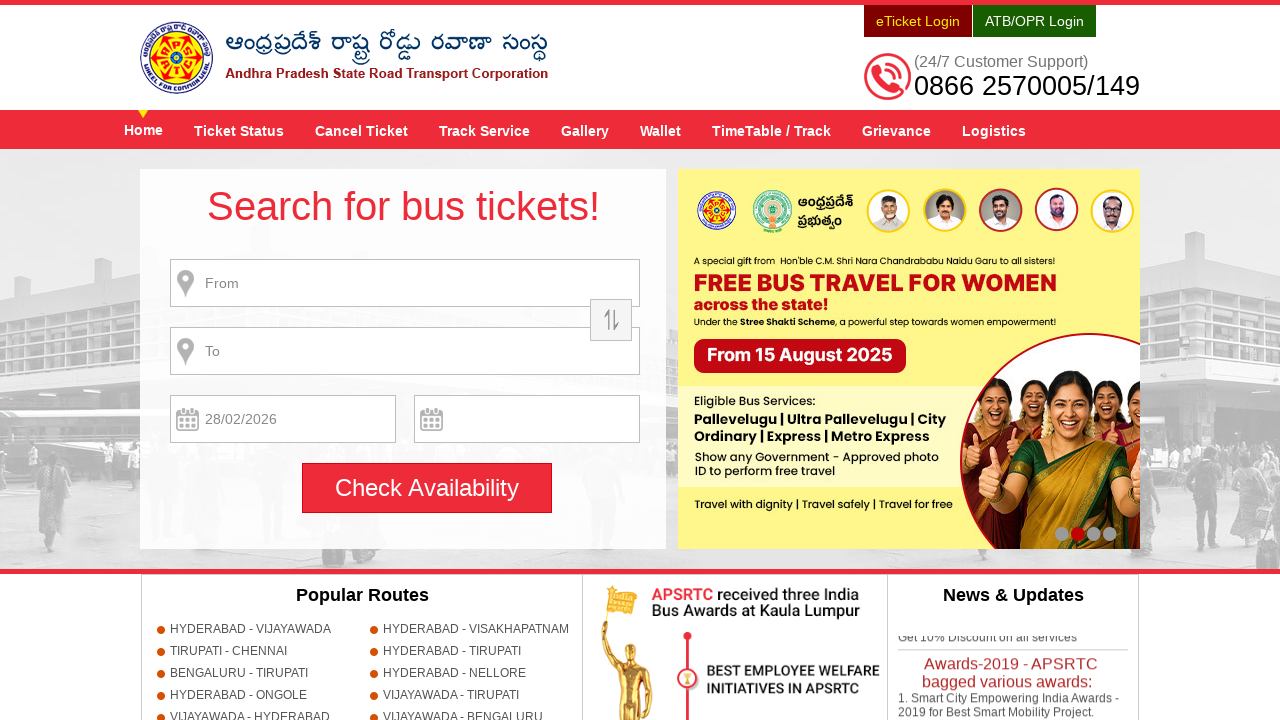